Tests auto-waiting functionality by clicking a button that triggers an AJAX request and verifying the success message appears after the data loads.

Starting URL: http://www.uitestingplayground.com/ajax

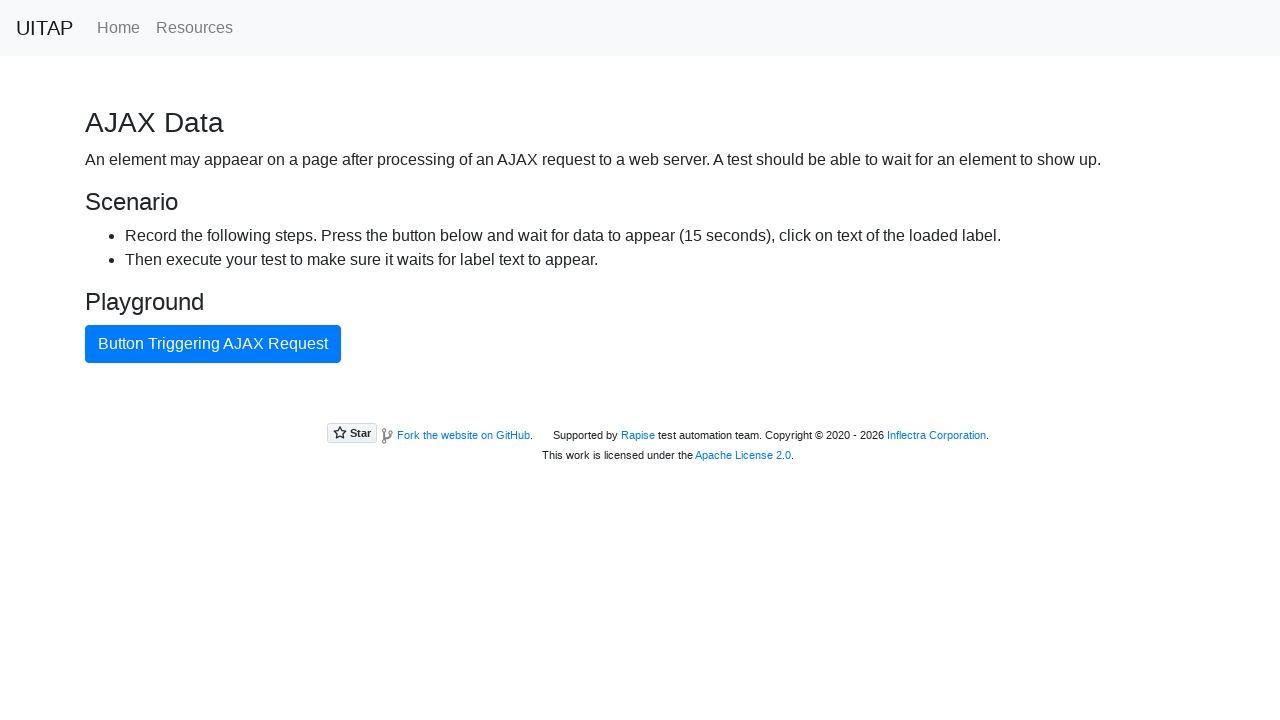

Clicked button triggering AJAX request at (213, 344) on internal:text="Button Triggering AJAX Request"i
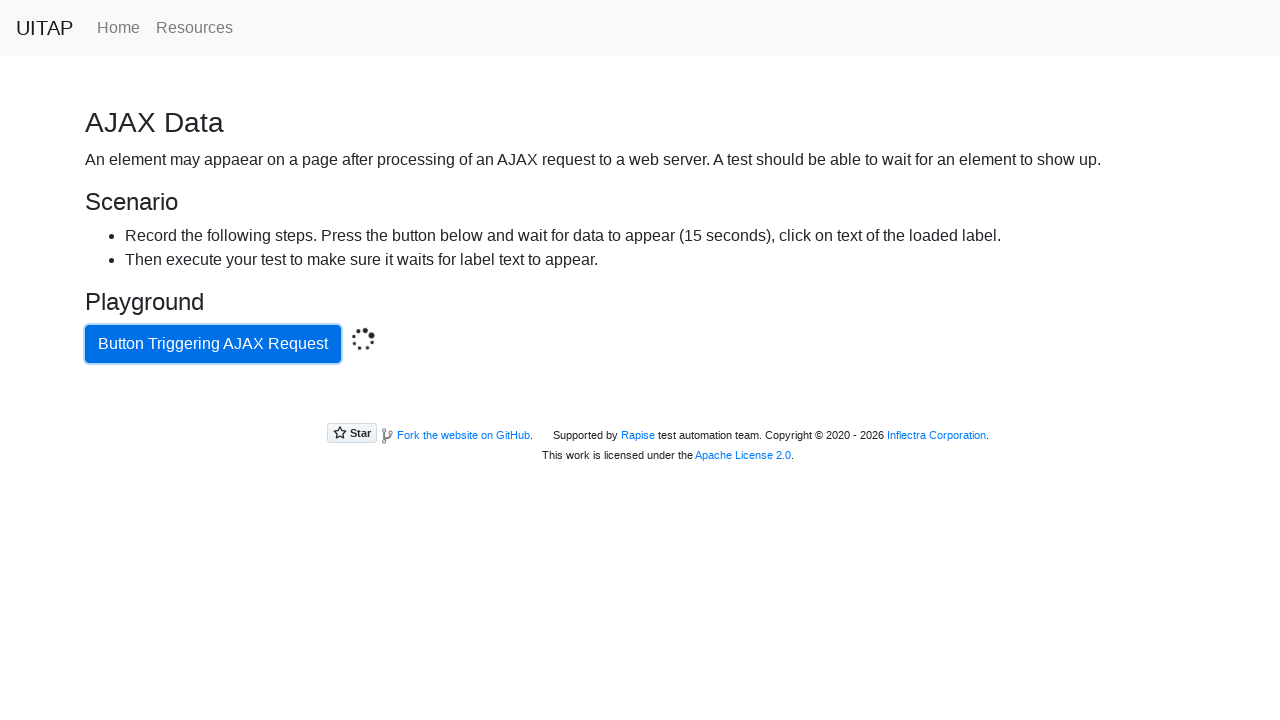

Success message element attached to DOM after AJAX request completed
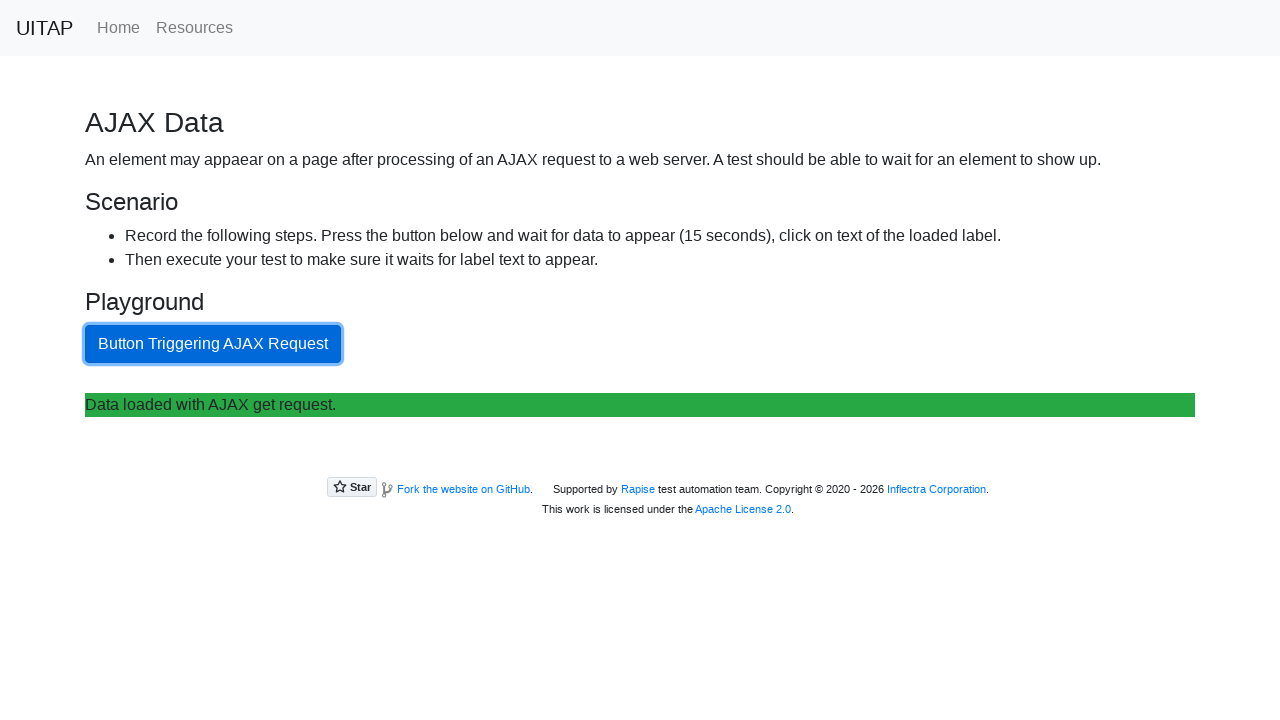

Retrieved success message text content
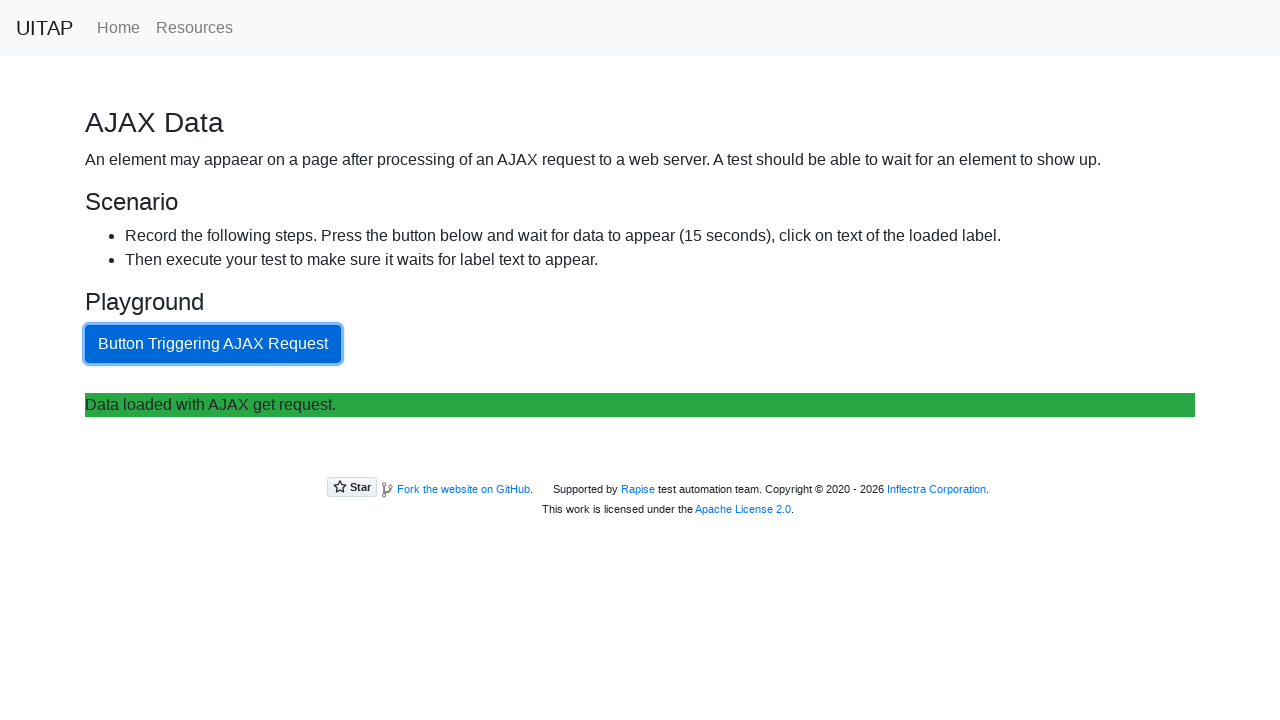

Verified success message 'Data loaded with AJAX get request.' is present
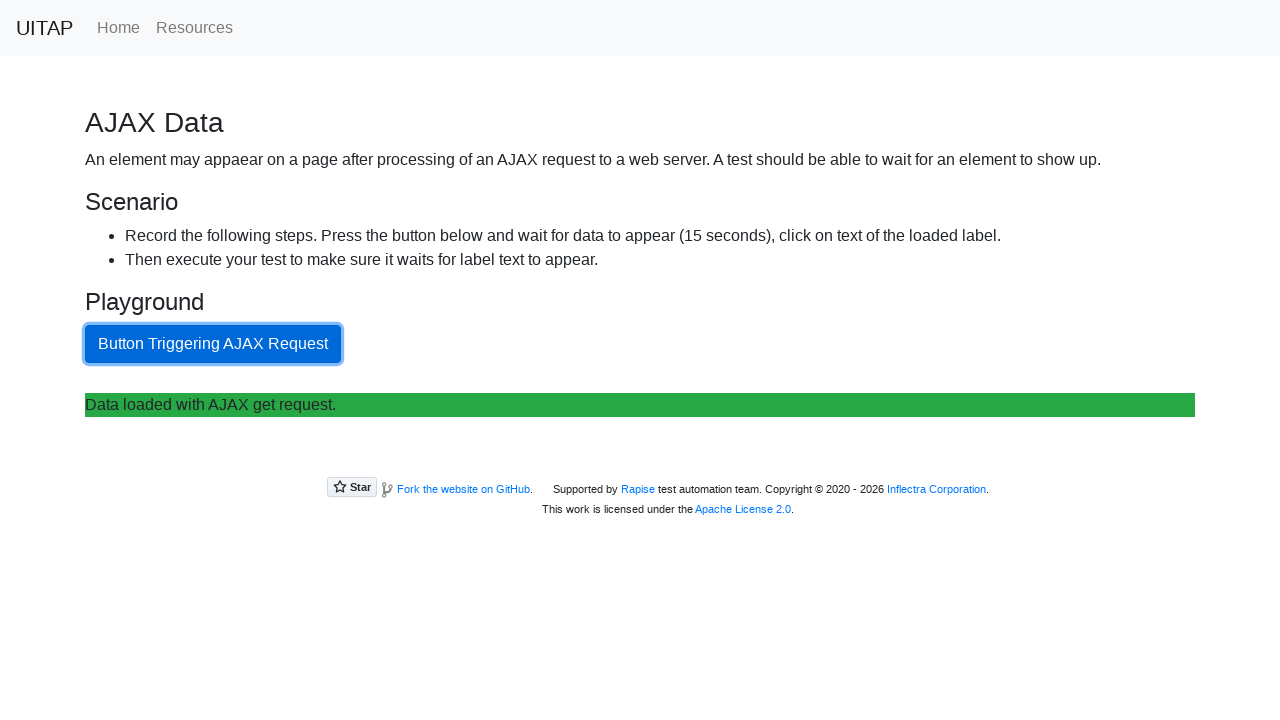

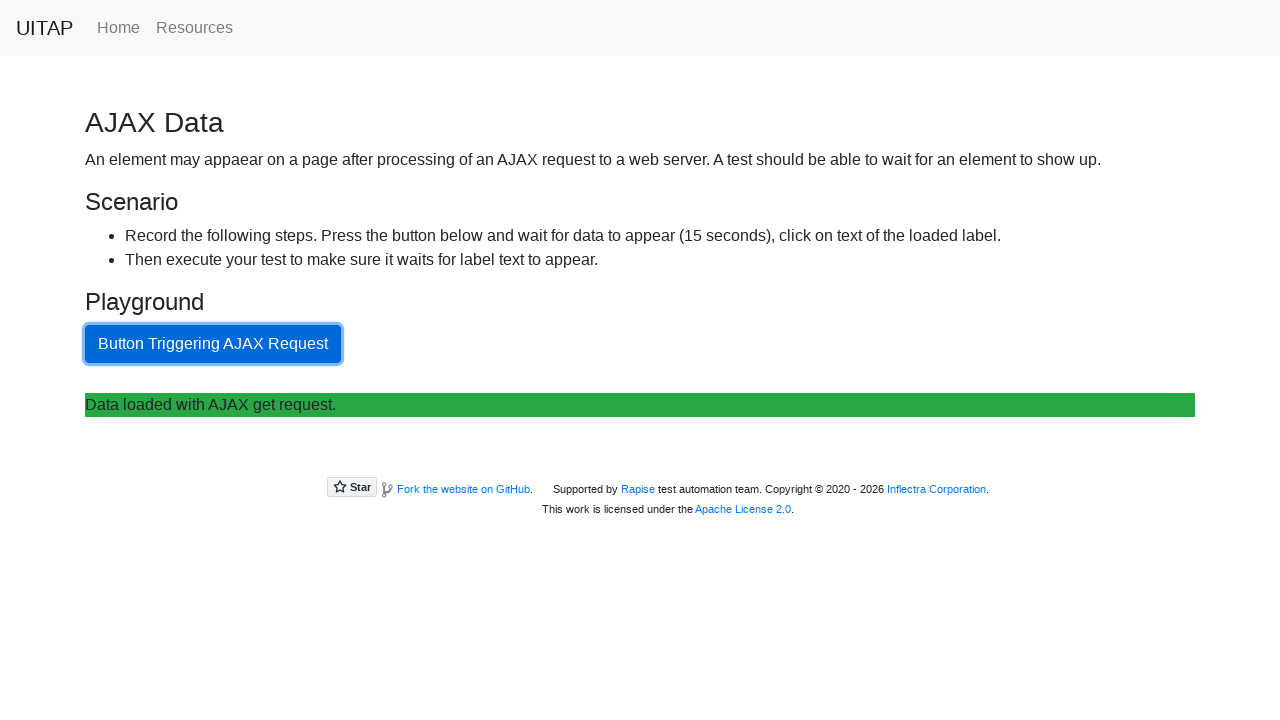